Tests that entering a 4-digit zip code displays an error message indicating zip code should have 5 digits

Starting URL: https://www.sharelane.com/

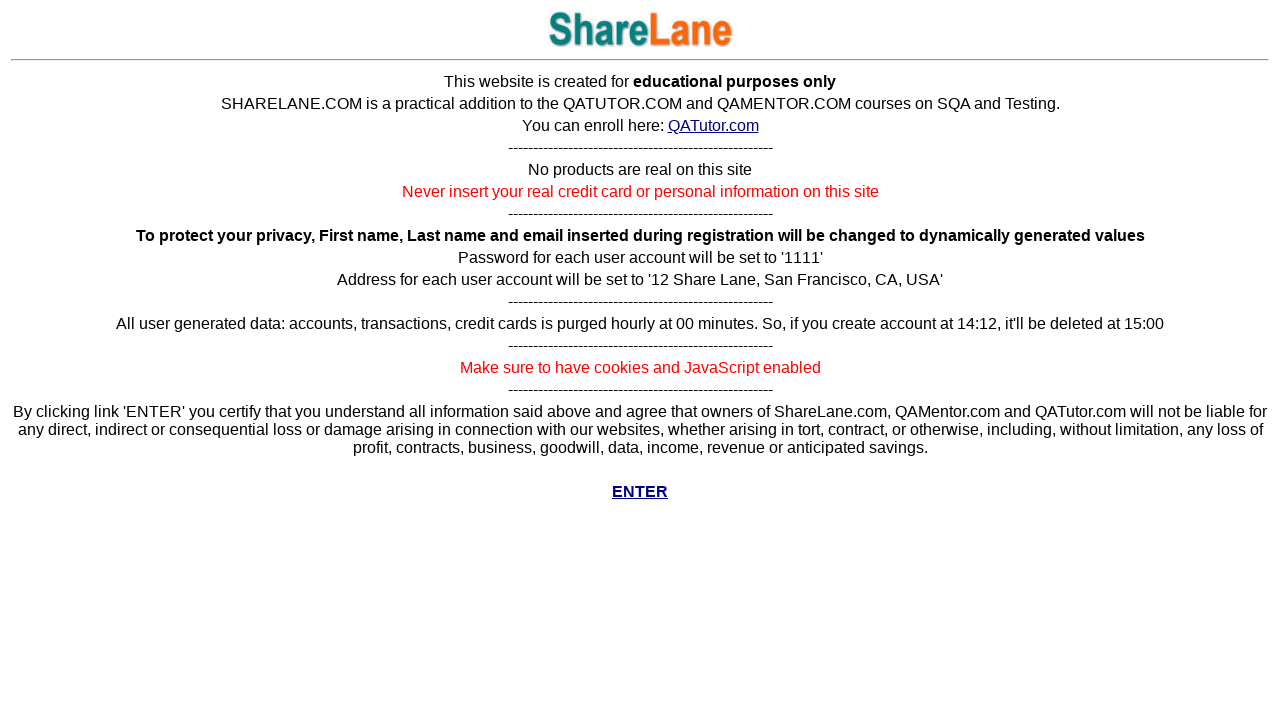

Clicked ENTER link to access site at (640, 492) on xpath=//*[text()='ENTER']
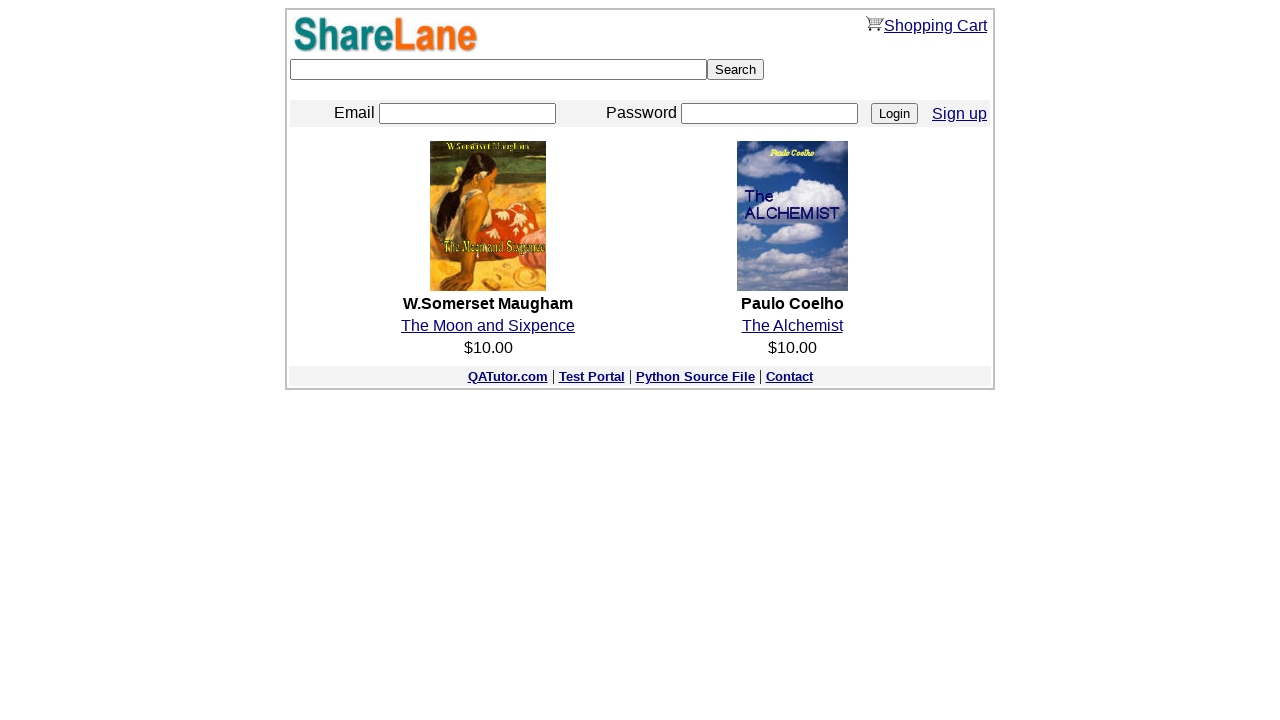

Navigated to registration page
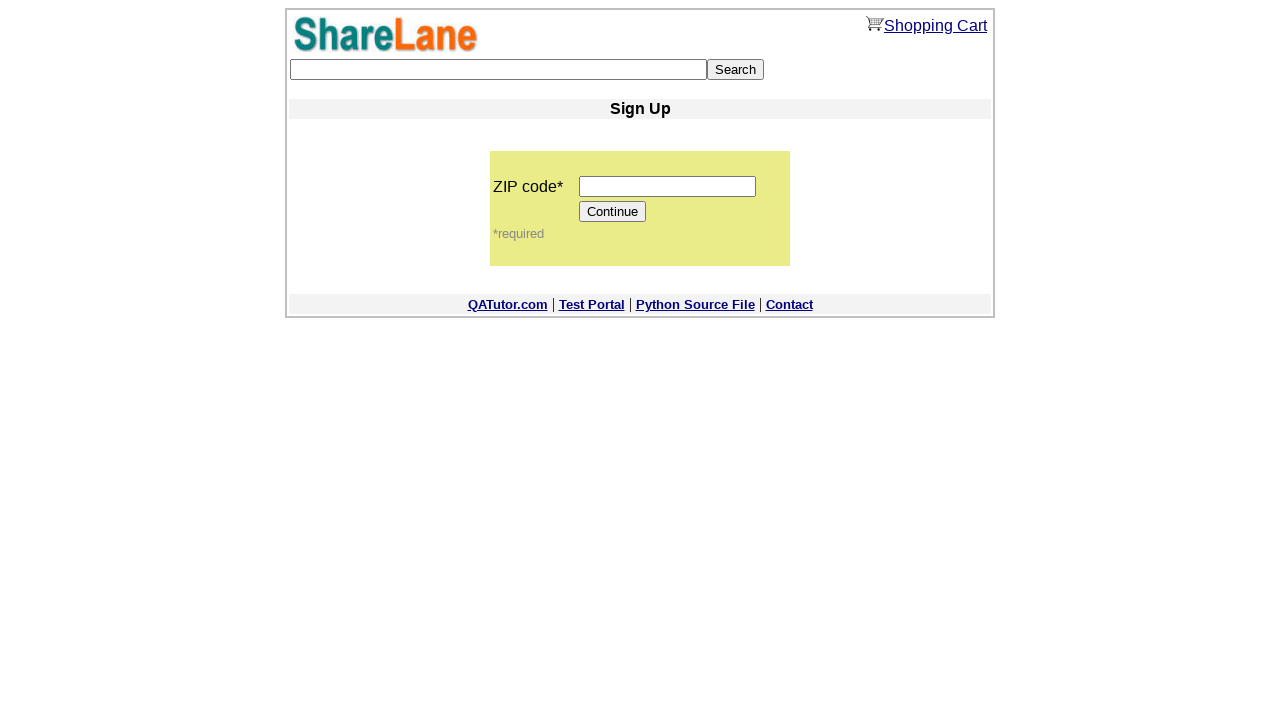

Entered 4-digit zip code '1234' in zip code field on input[name='zip_code']
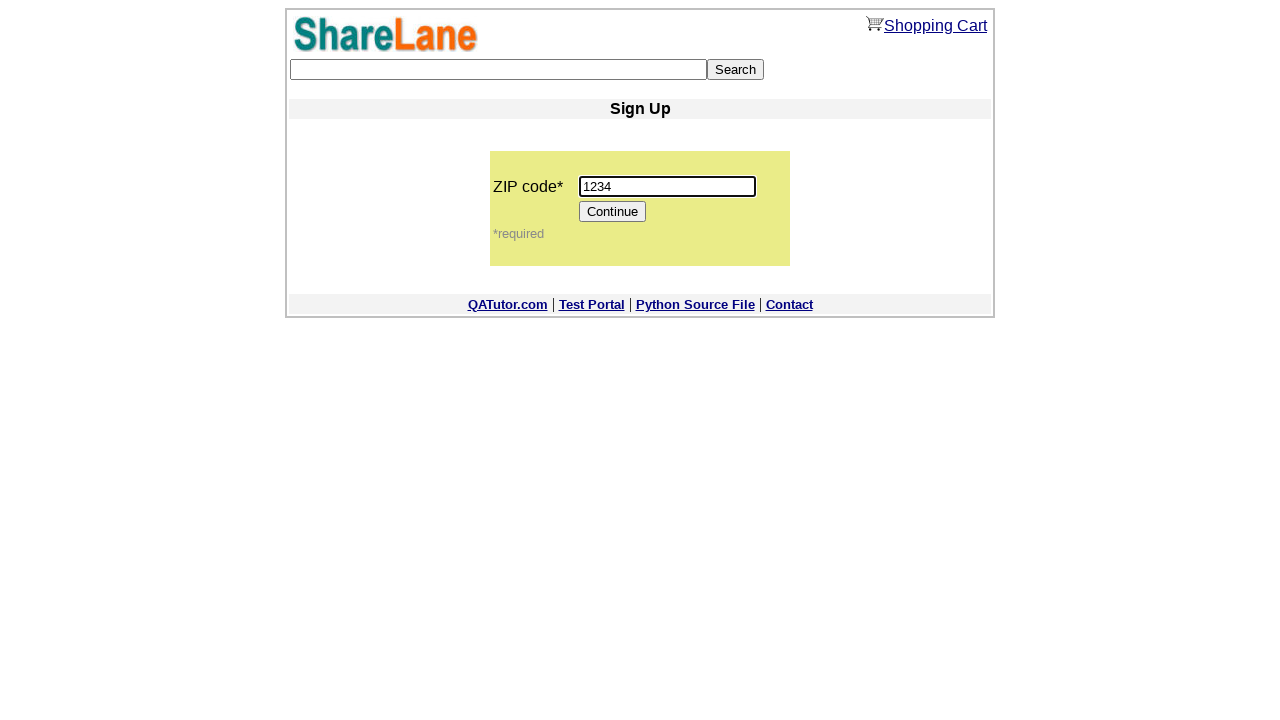

Clicked Continue button to submit form at (613, 212) on input[value='Continue']
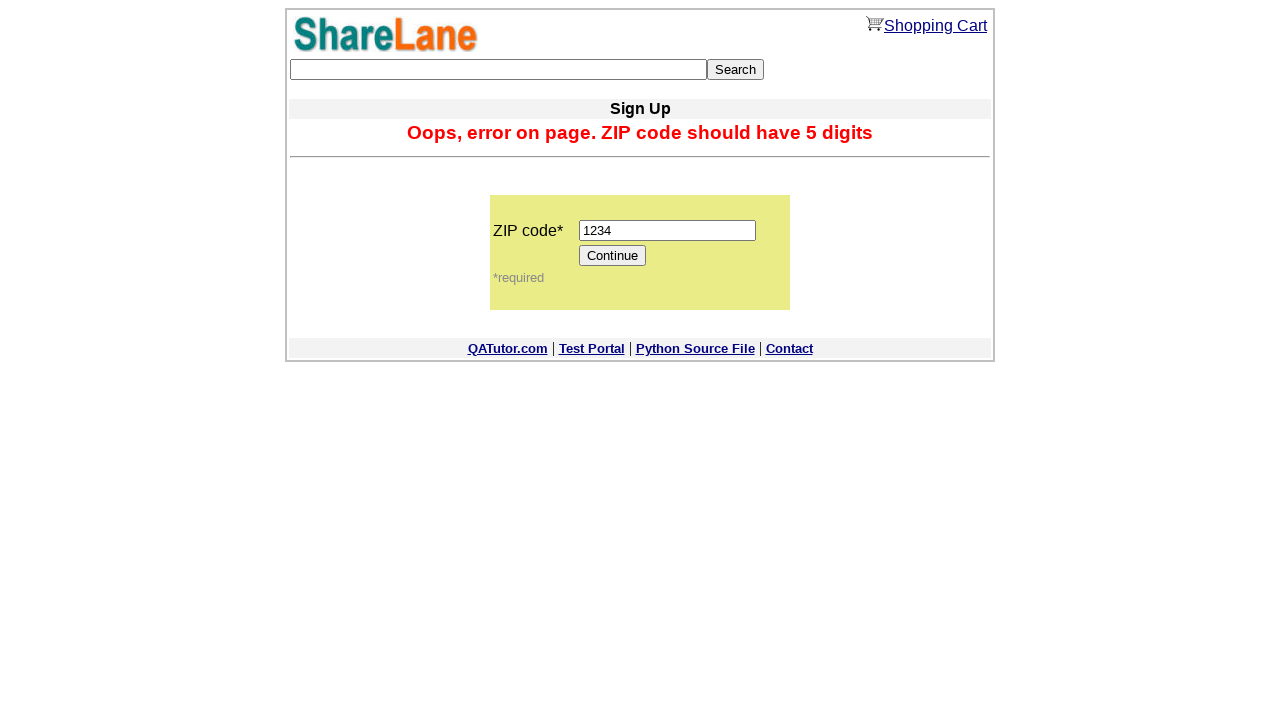

Error message displayed indicating zip code should have 5 digits
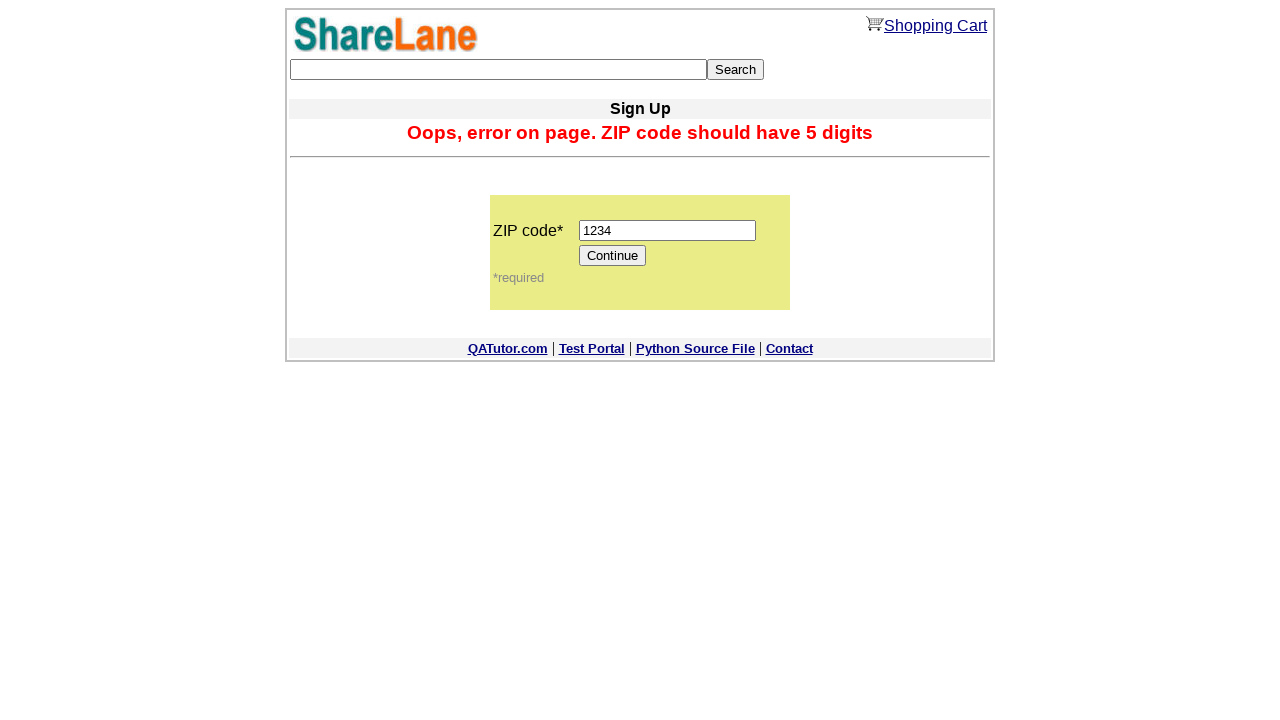

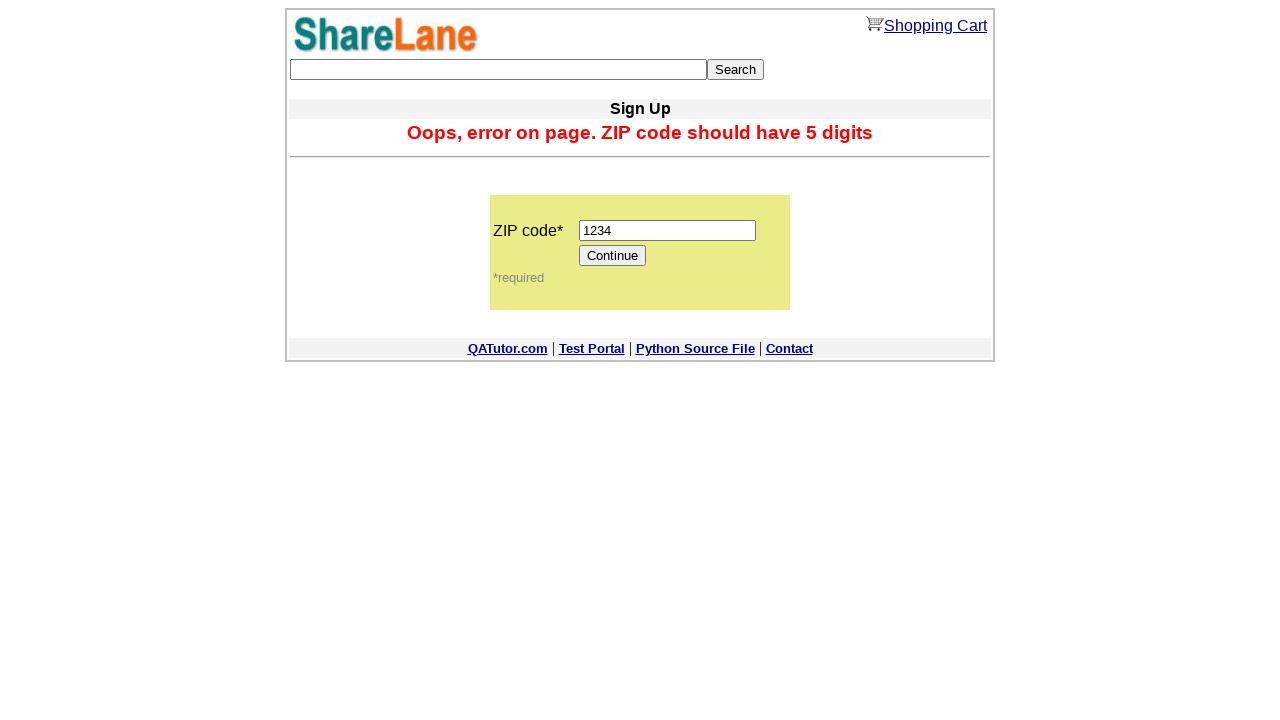